Tests drag and drop functionality by dragging an element 120 pixels in both x and y directions

Starting URL: http://jqueryui.com/resources/demos/draggable/default.html

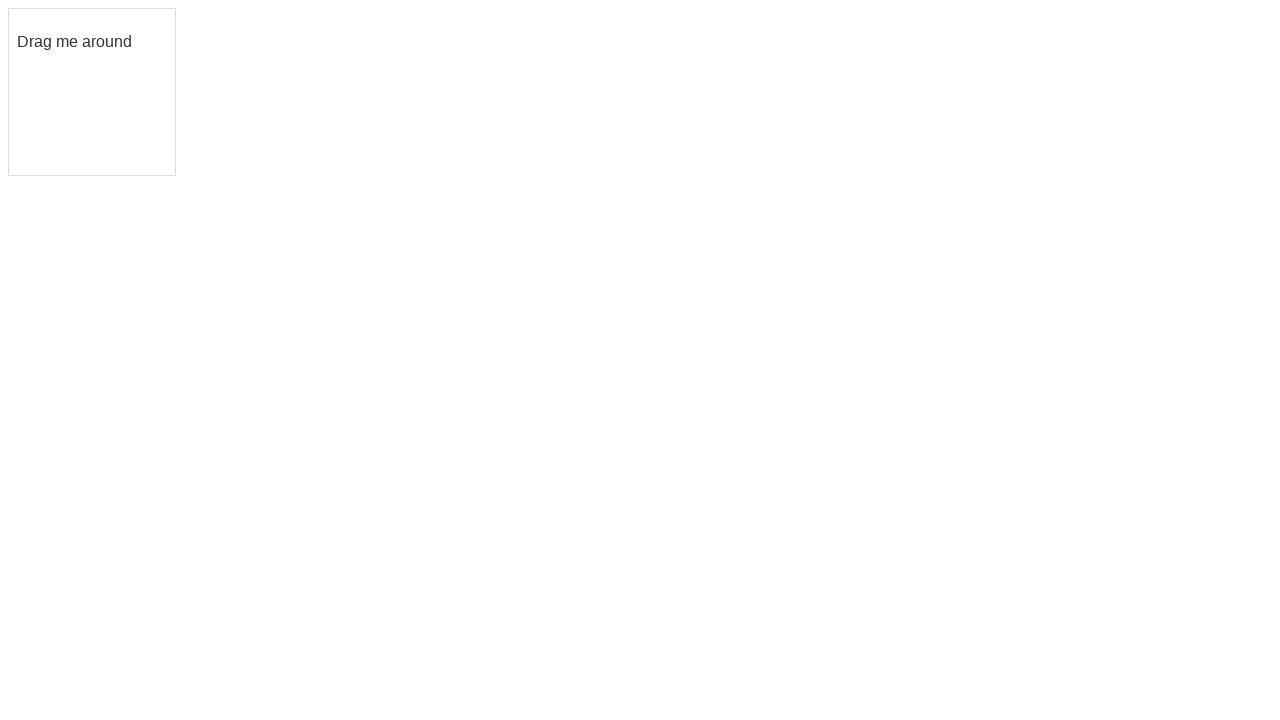

Located the draggable element
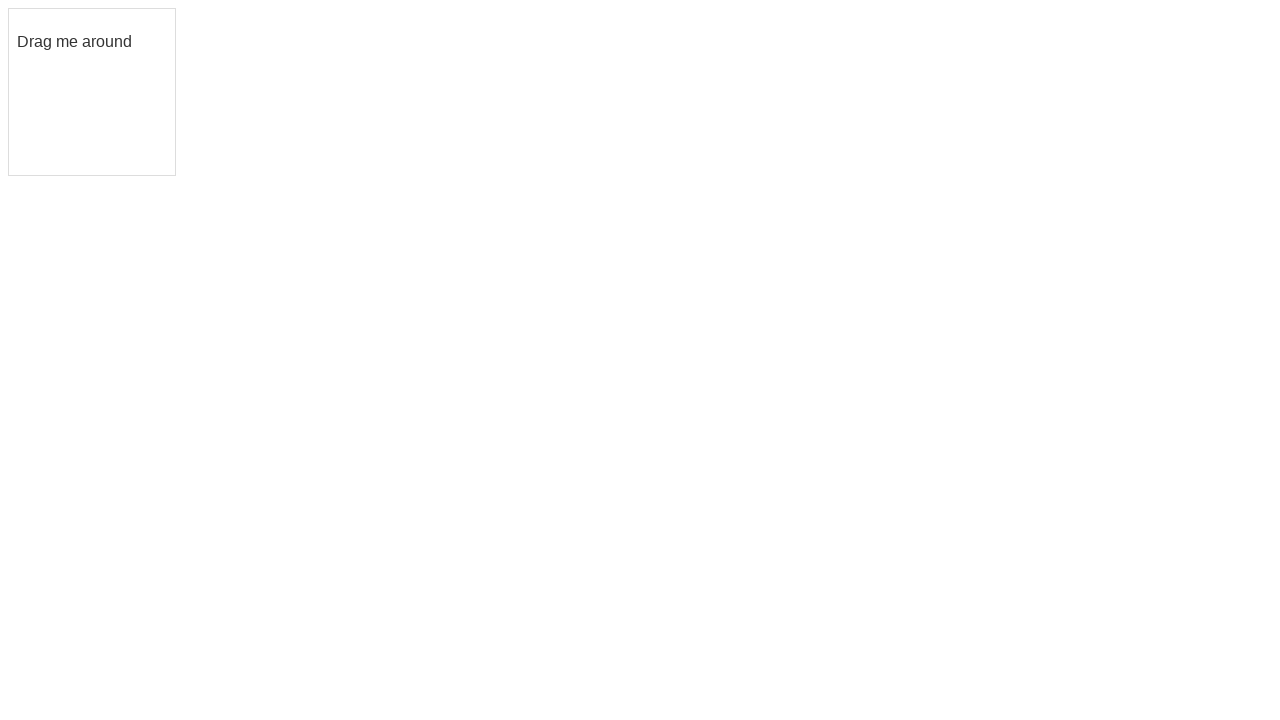

Dragged element 120 pixels in both x and y directions at (129, 129)
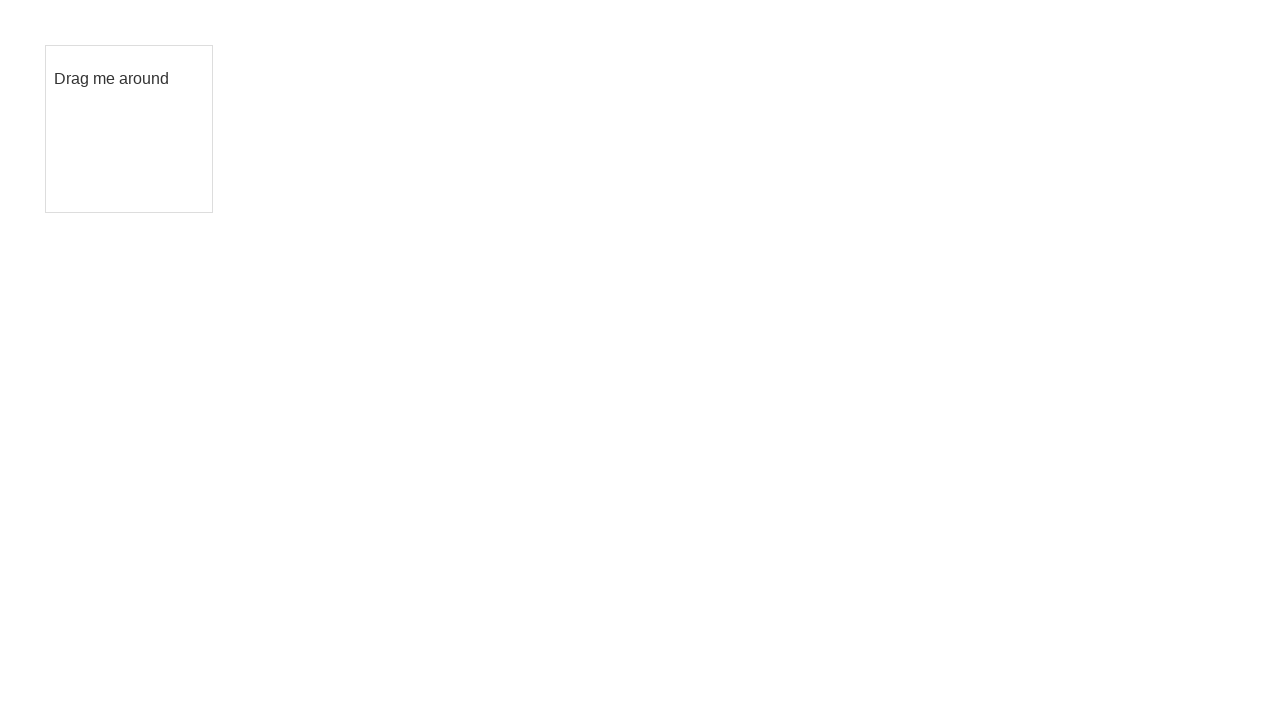

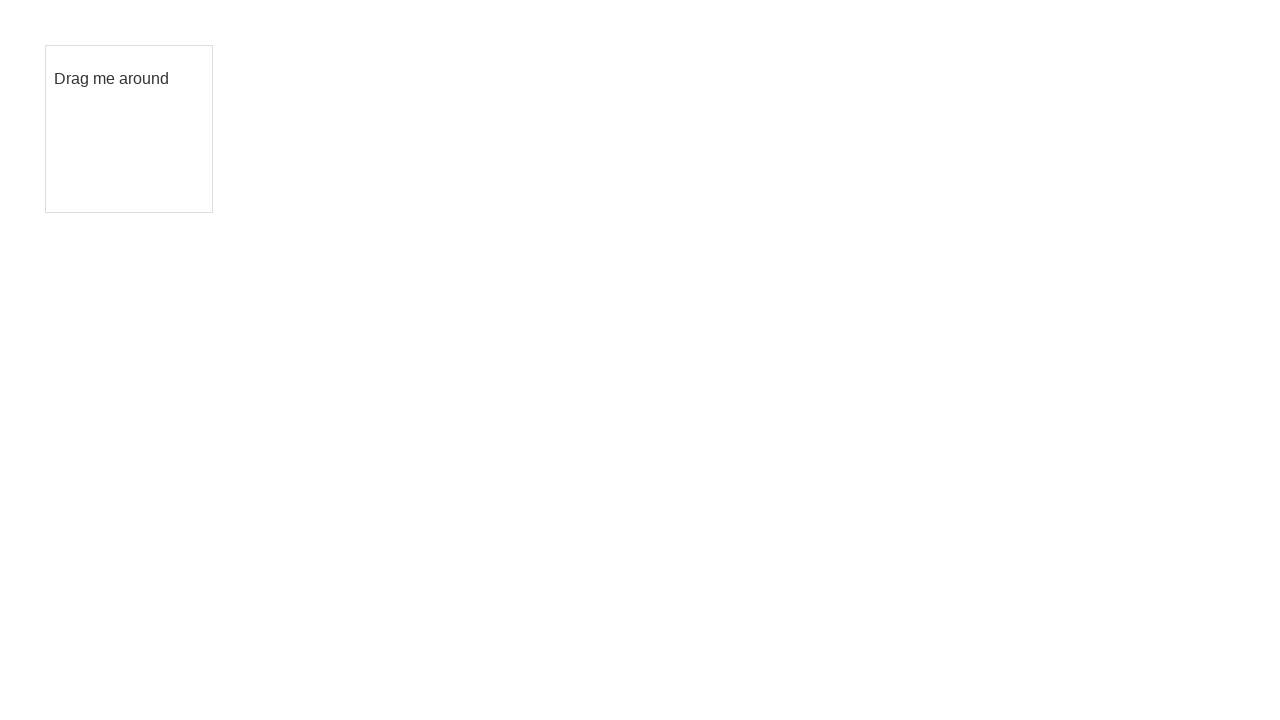